Tests a web form by filling a text field and submitting, then verifying the success message

Starting URL: https://www.selenium.dev/selenium/web/web-form.html

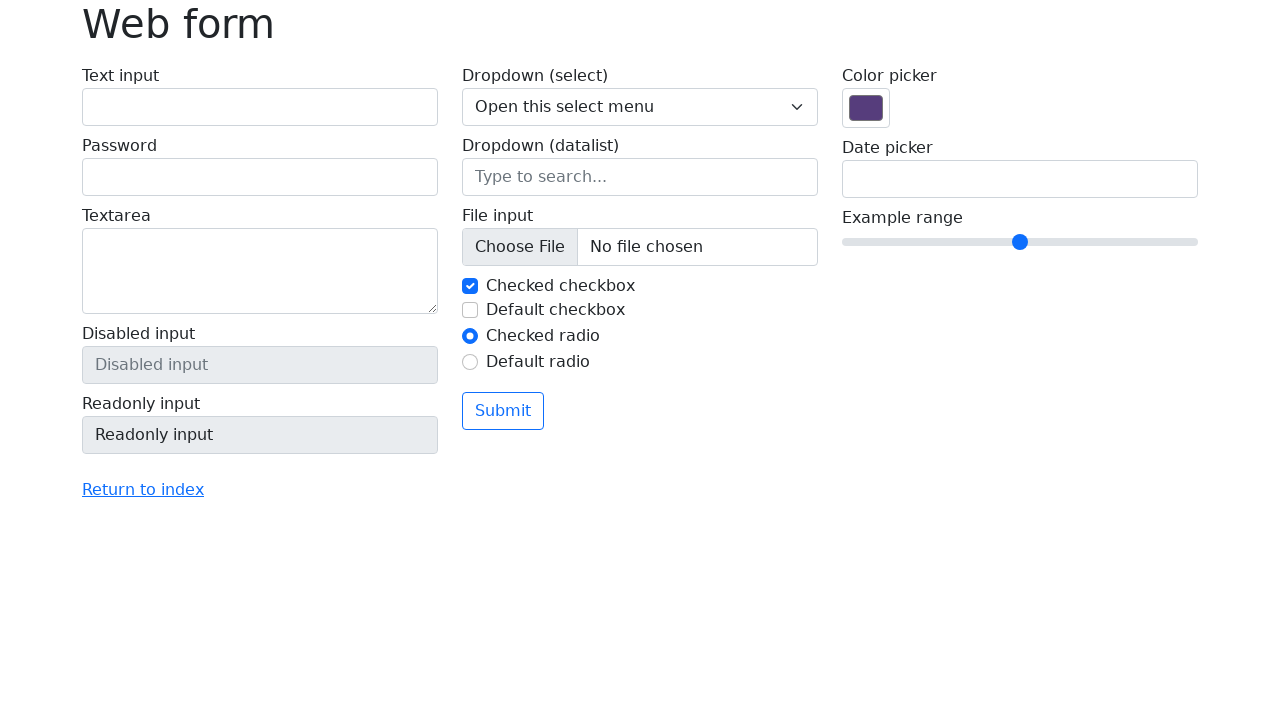

Filled text input field with 'Selenium' on input[name='my-text']
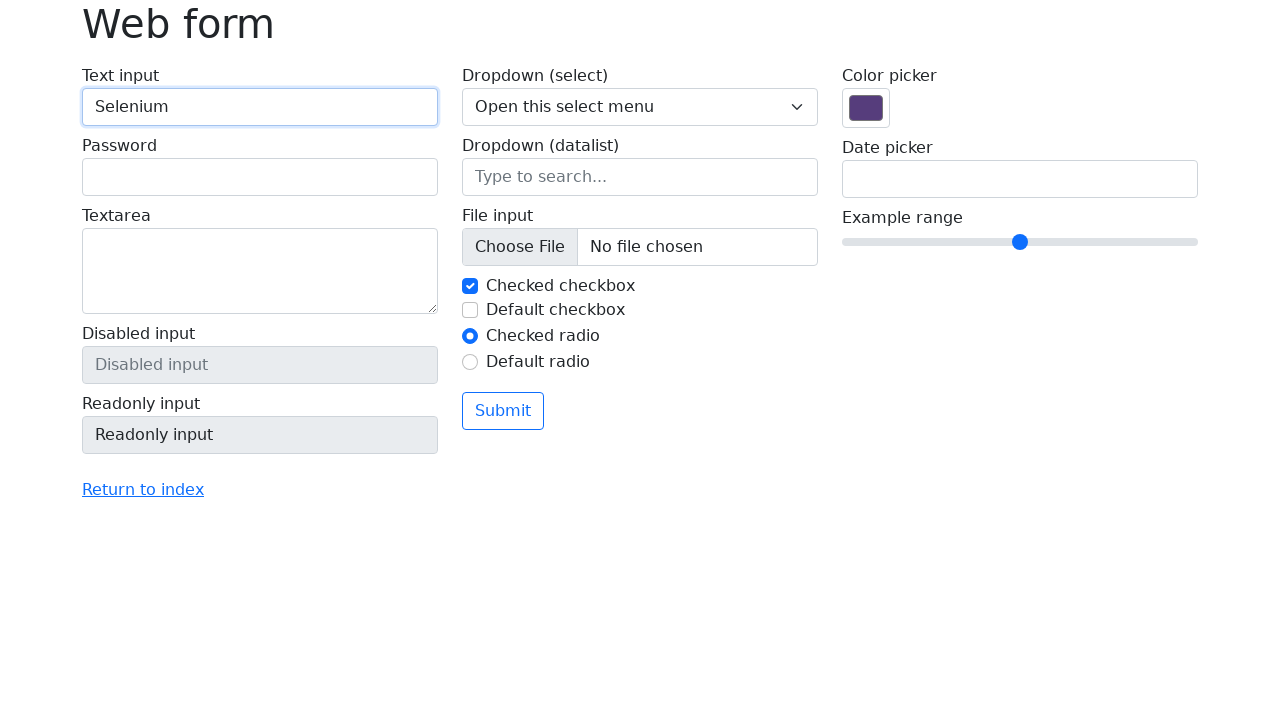

Clicked submit button at (503, 411) on button
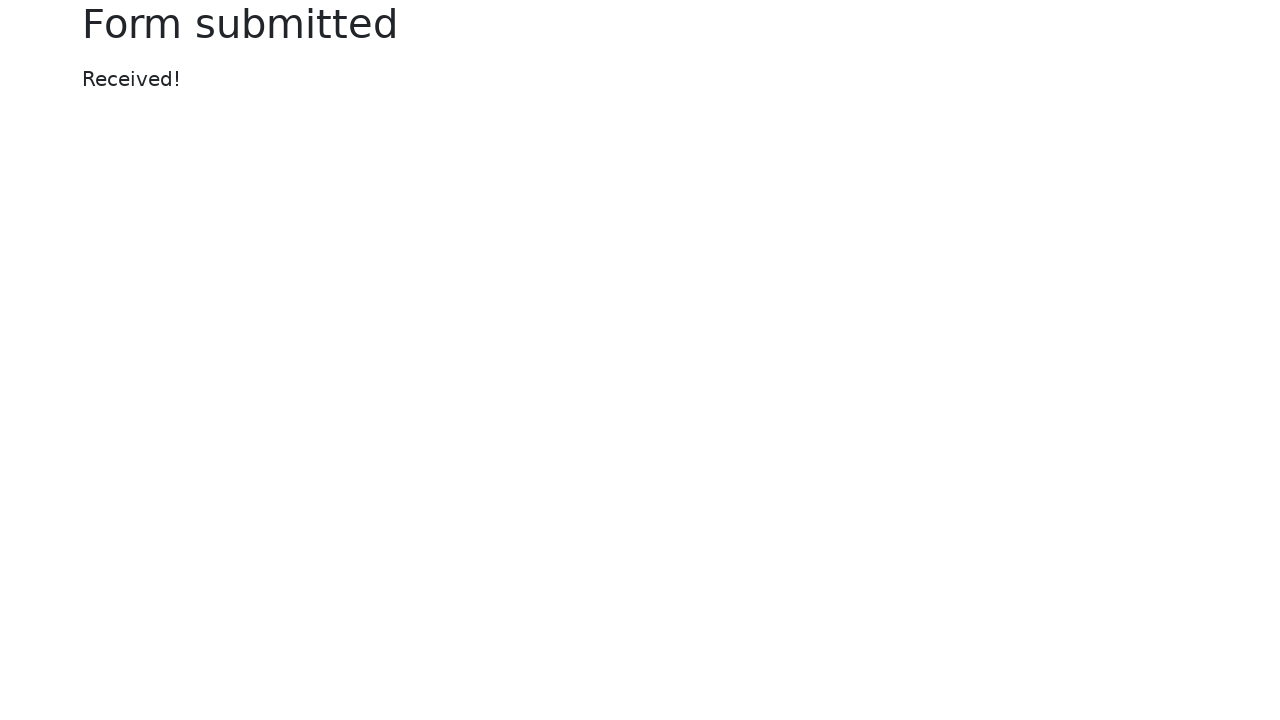

Success message element loaded
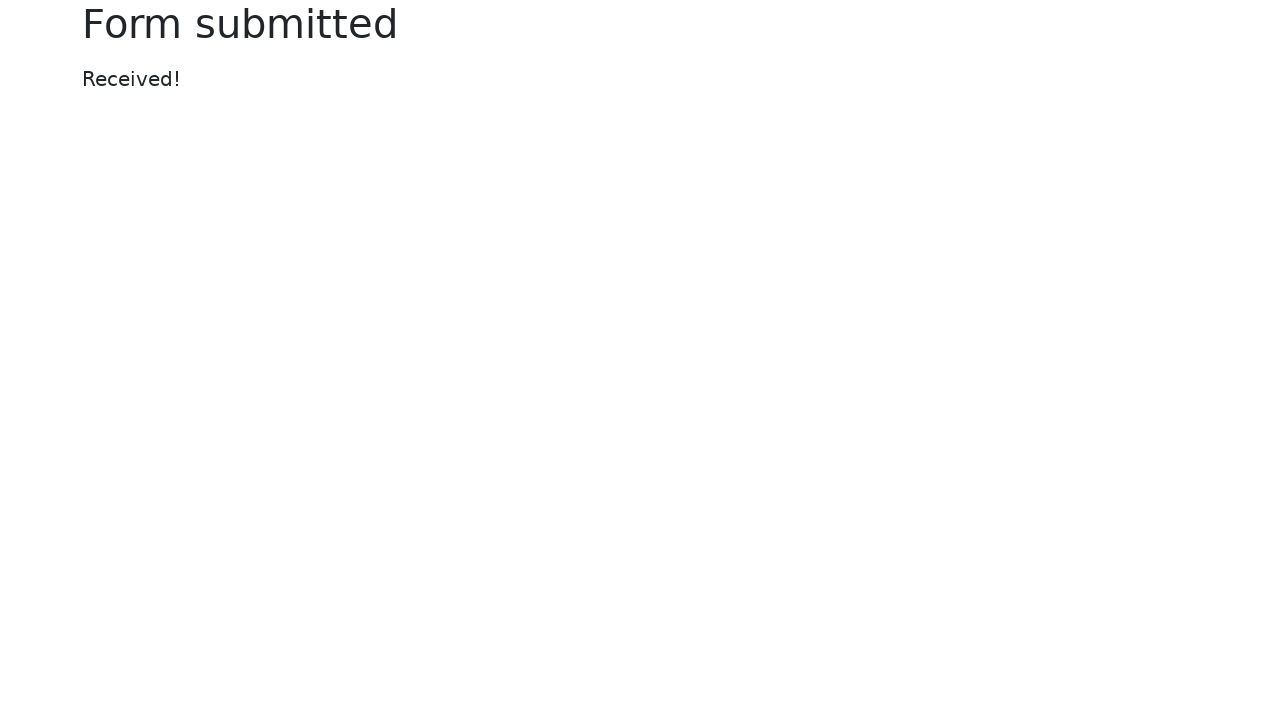

Located success message element
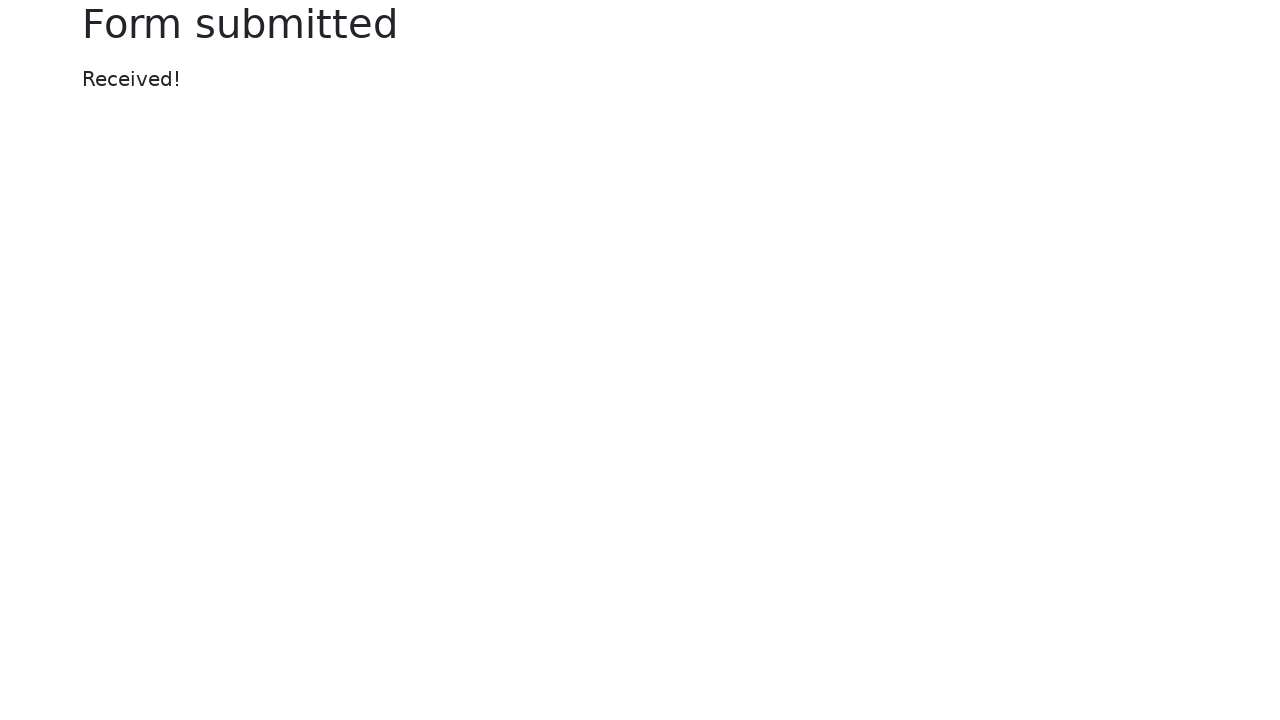

Verified success message displays 'Received!'
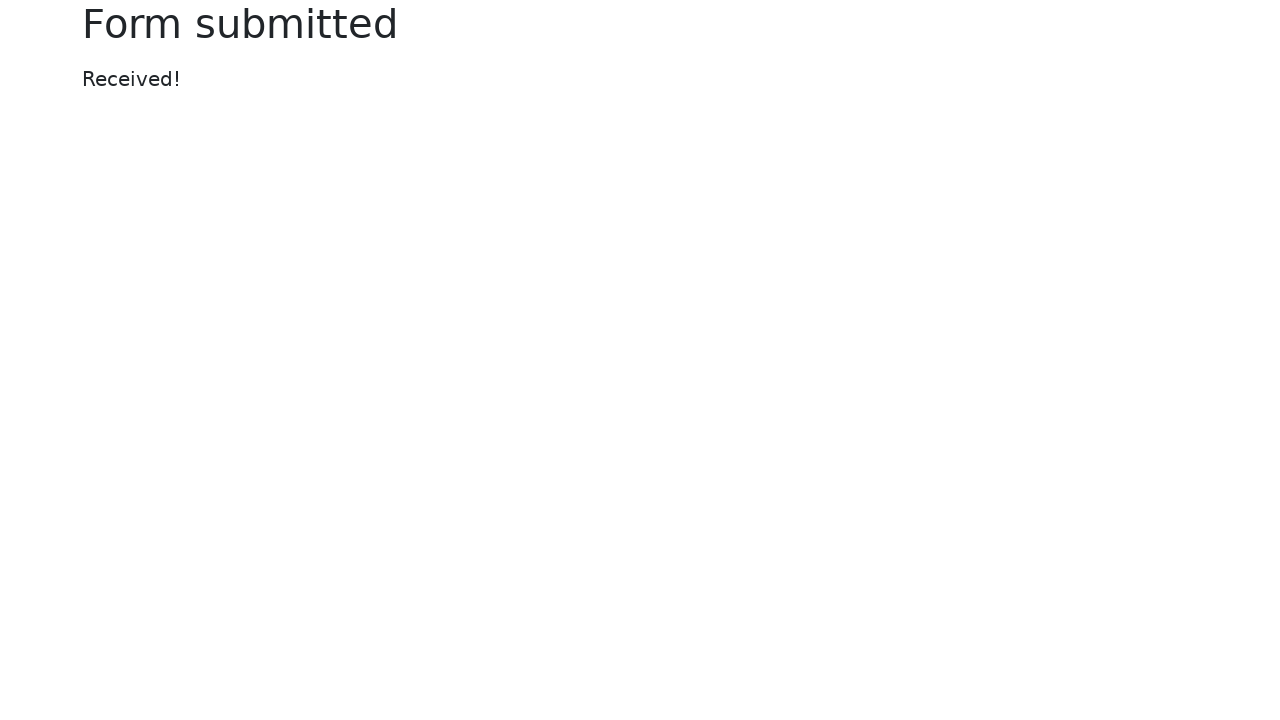

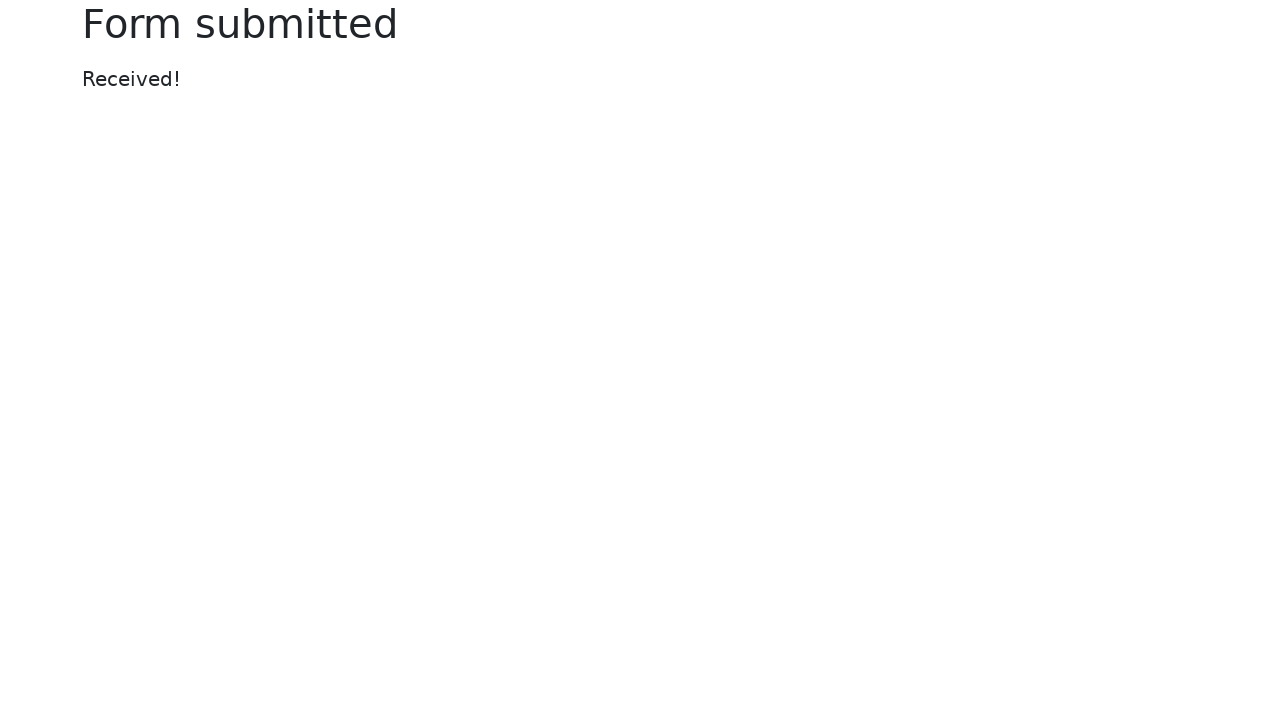